Tests the state of form elements by checking if a checkbox is selected and verifying the enabled/displayed states of input fields

Starting URL: http://the-internet.herokuapp.com/dynamic_controls

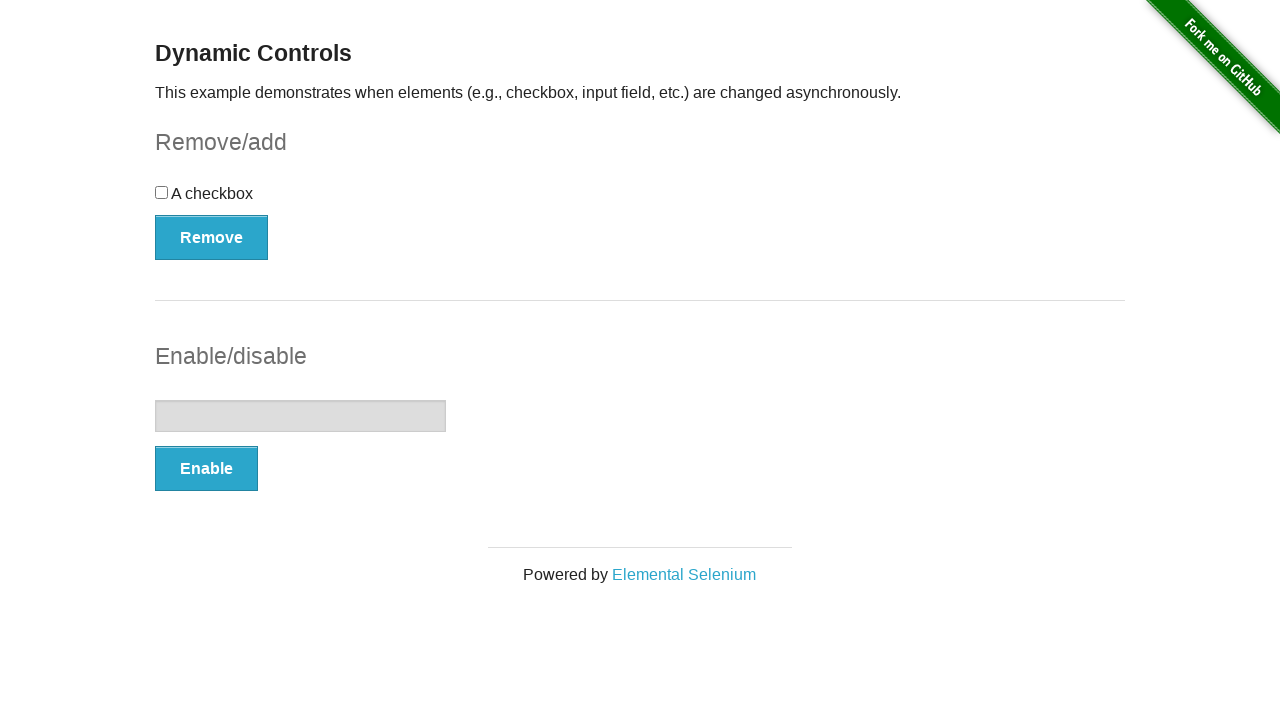

Located checkbox element on the page
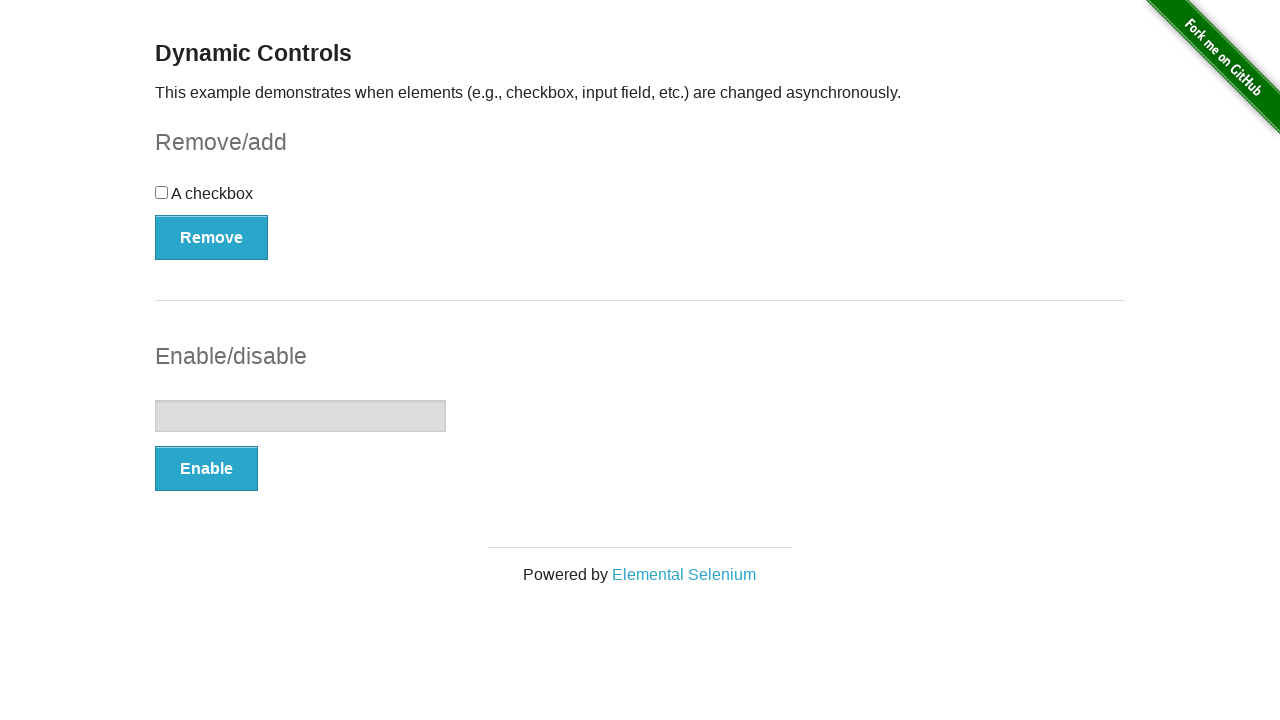

Verified checkbox is not initially selected
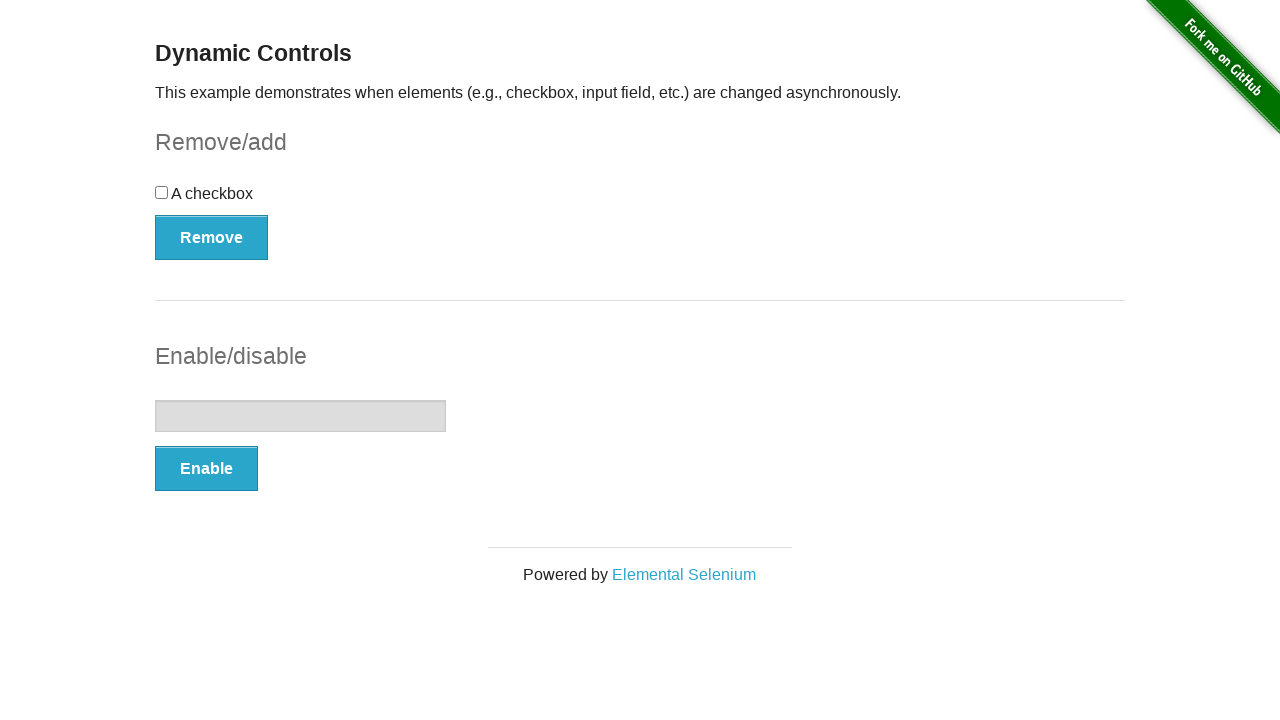

Clicked the checkbox to select it at (162, 192) on xpath=//input[@type='checkbox']
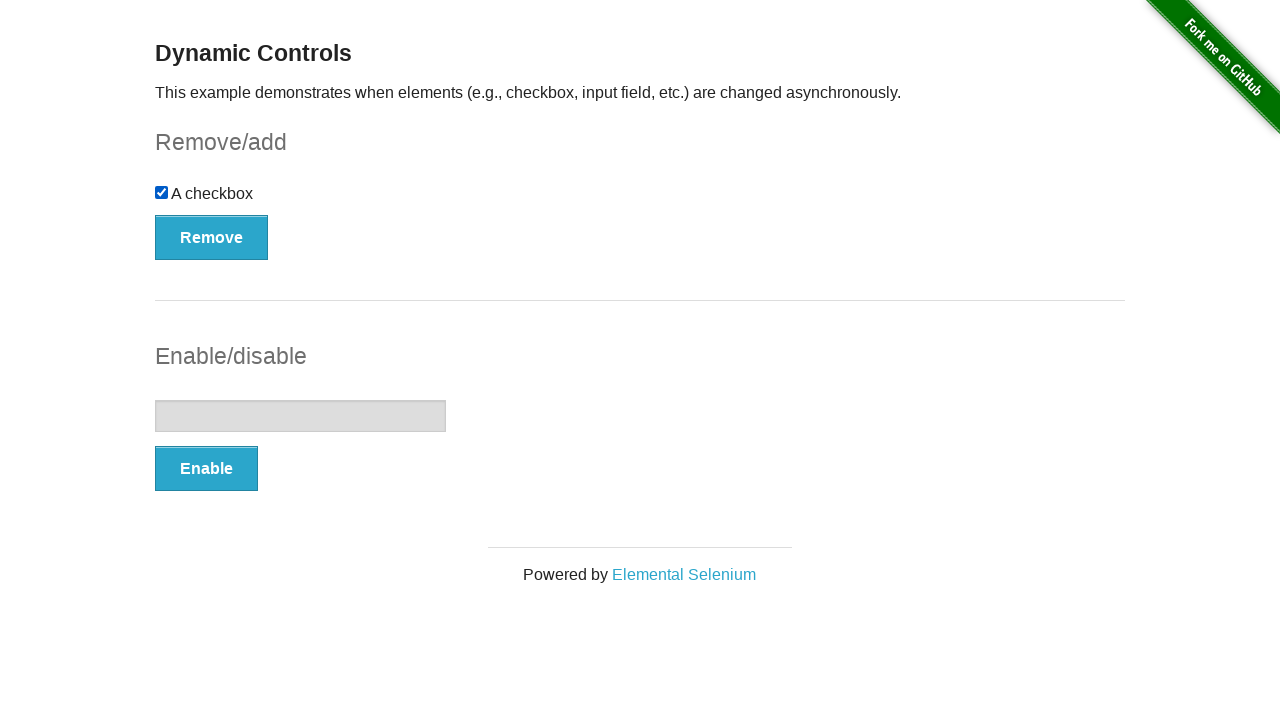

Verified checkbox is now selected
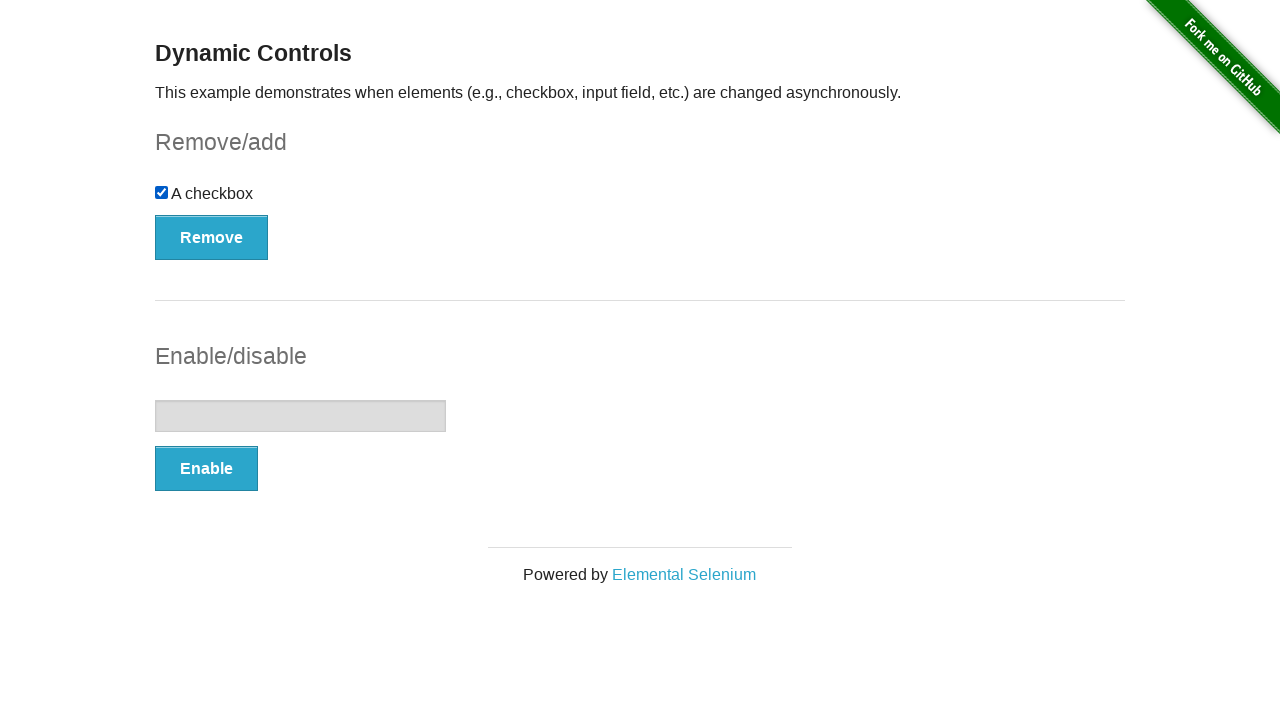

Located text input field on the page
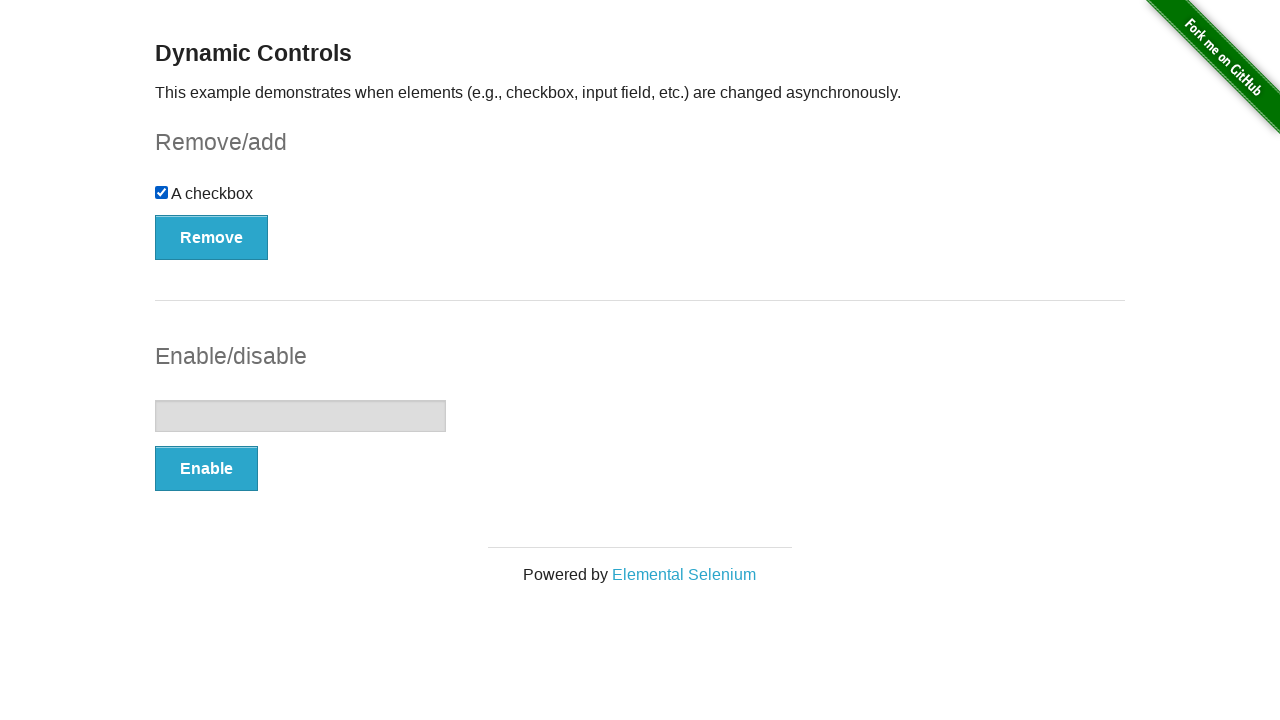

Verified input field is not enabled
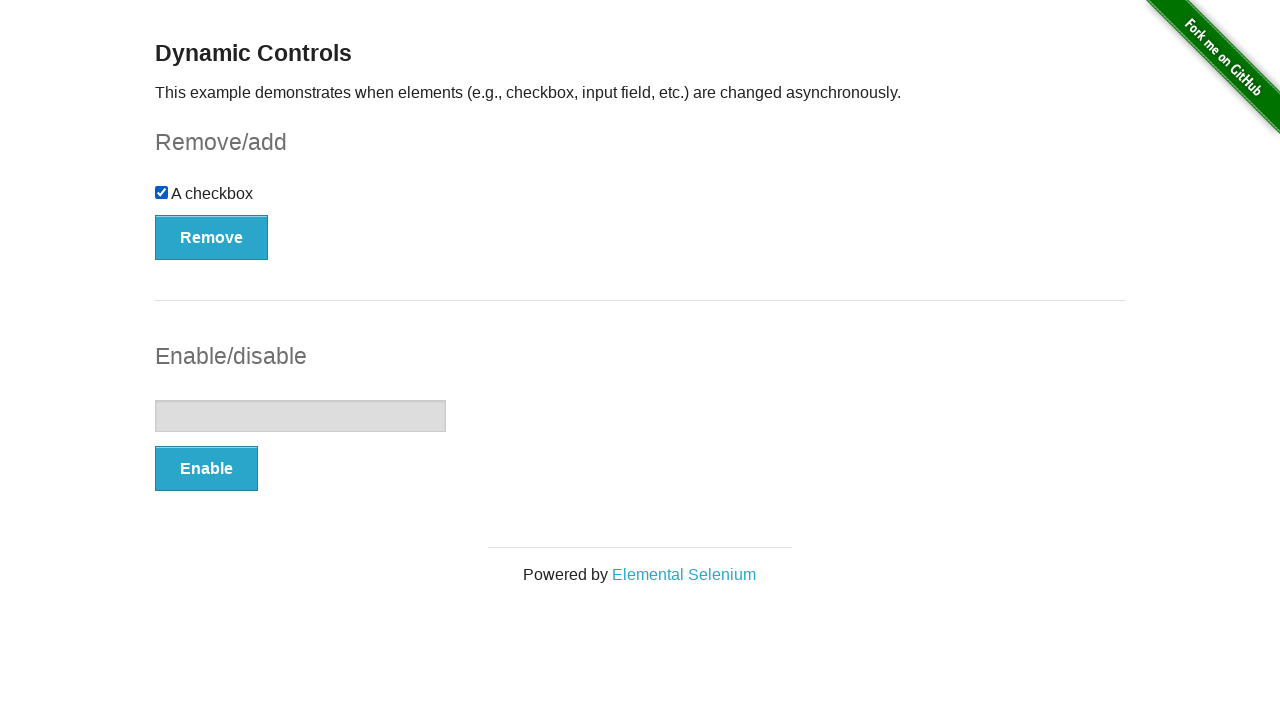

Verified input field is displayed on the page
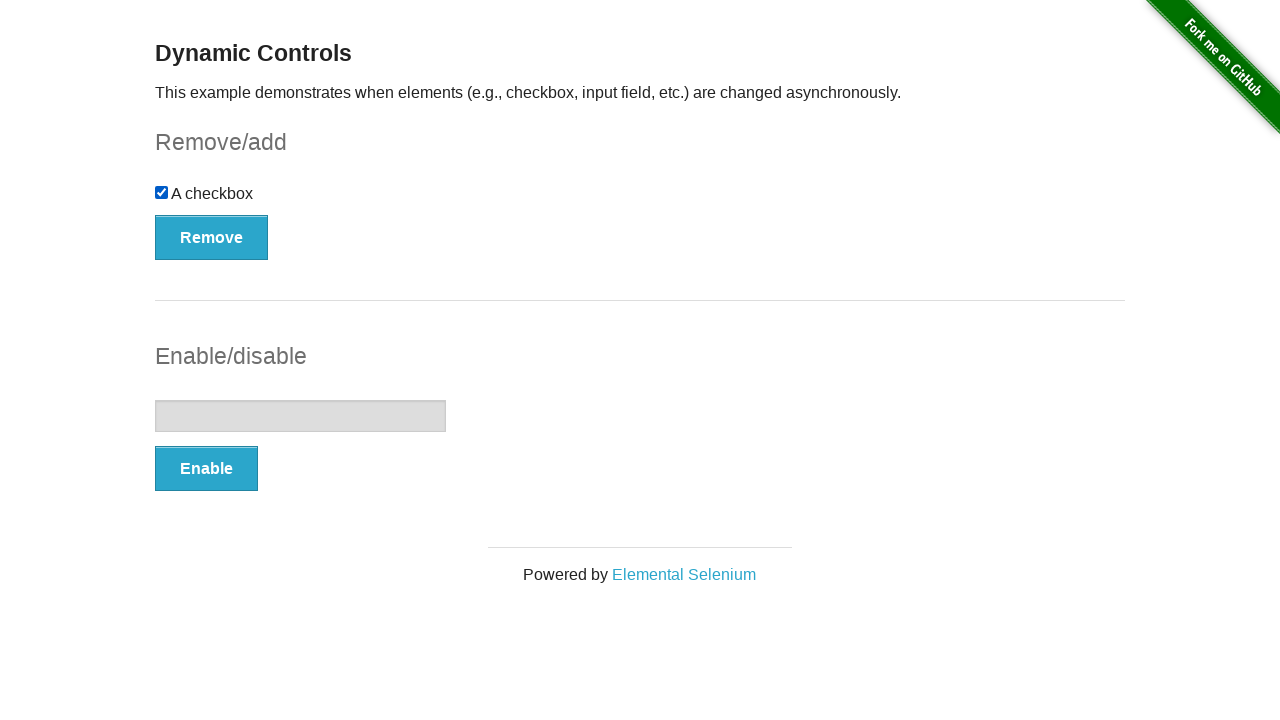

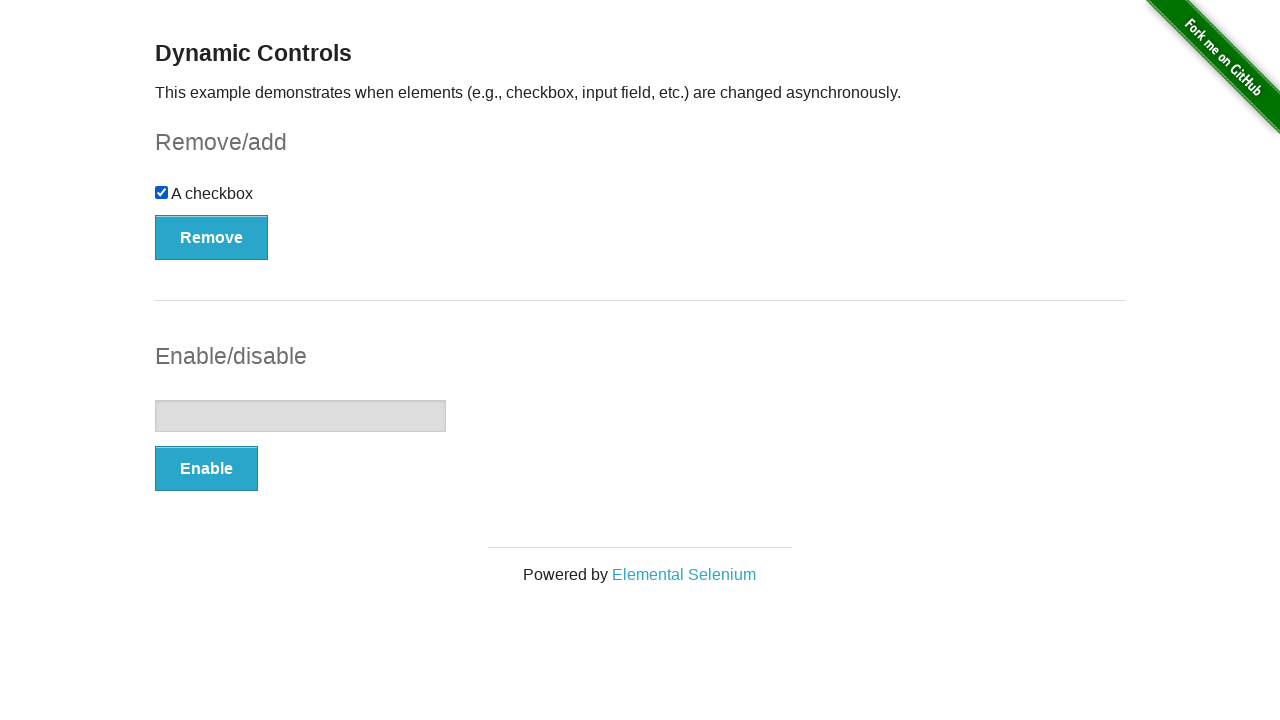